Tests explicit wait functionality by waiting for a price element to display "$100", then clicking a button, calculating a mathematical formula based on a displayed value, and submitting the answer.

Starting URL: http://suninjuly.github.io/explicit_wait2.html

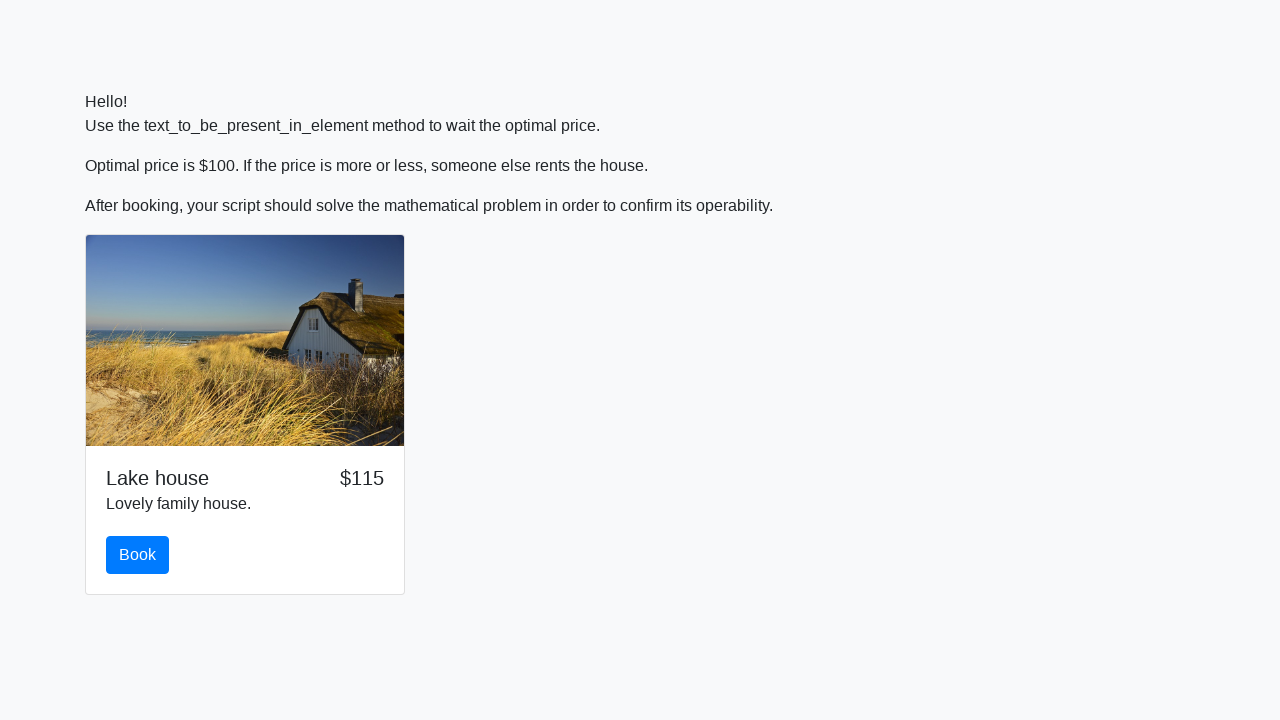

Waited for price element to display '$100'
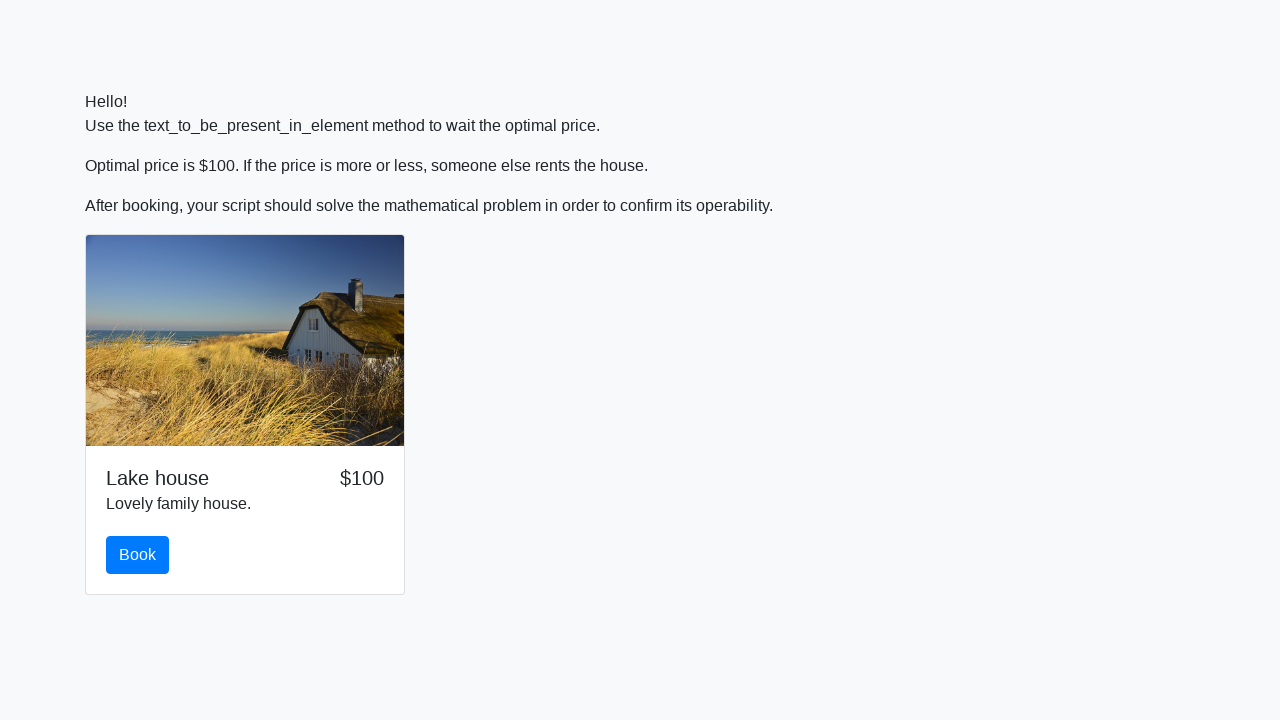

Clicked the book button at (138, 555) on #book
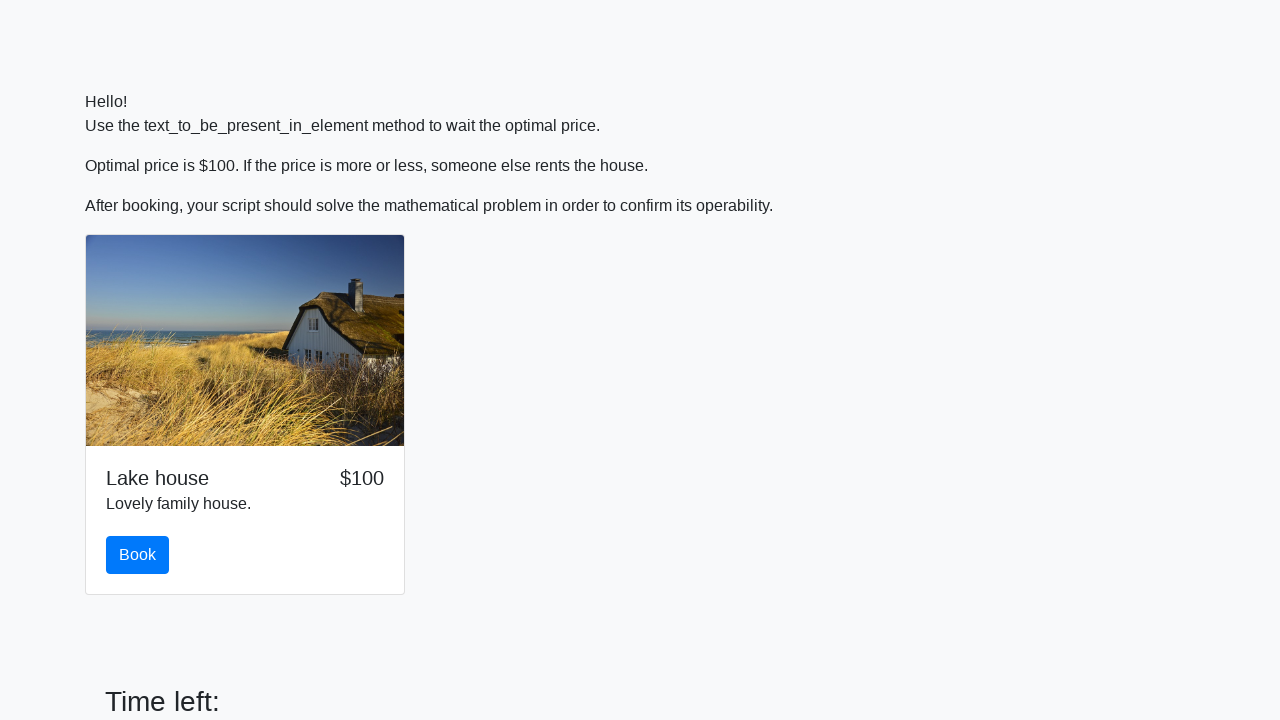

Answer input field became visible
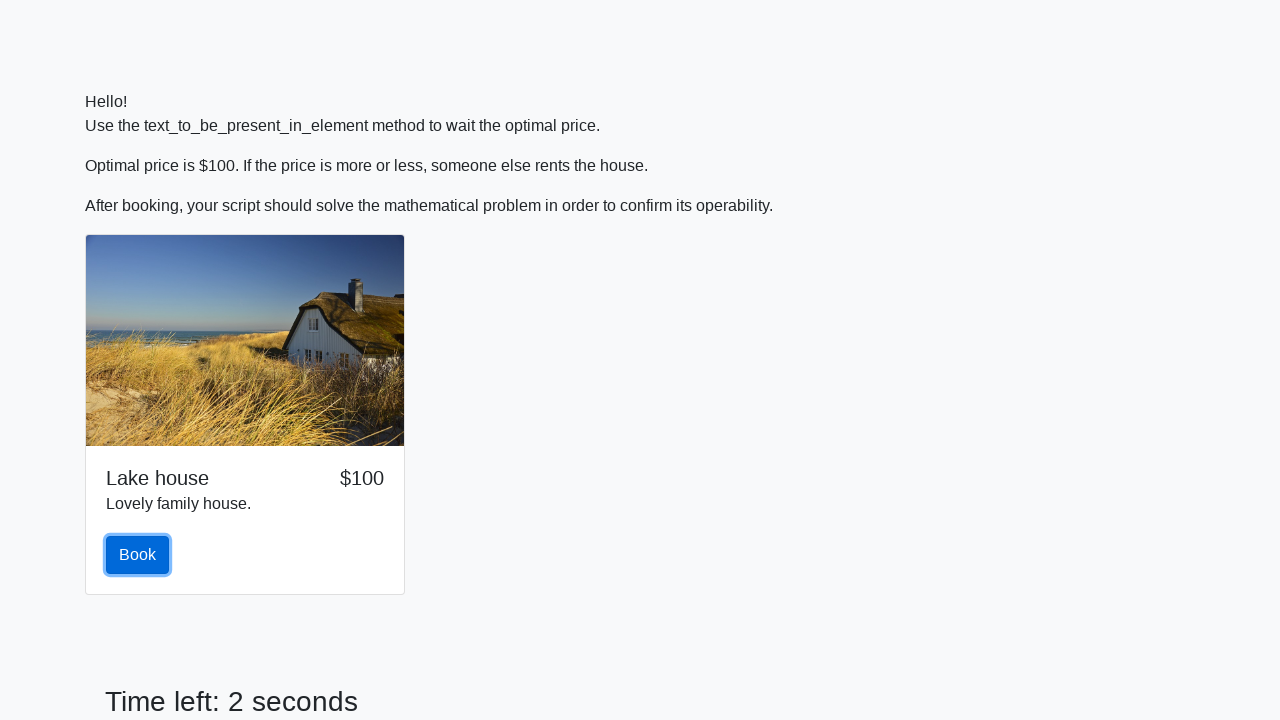

Scrolled to answer input field
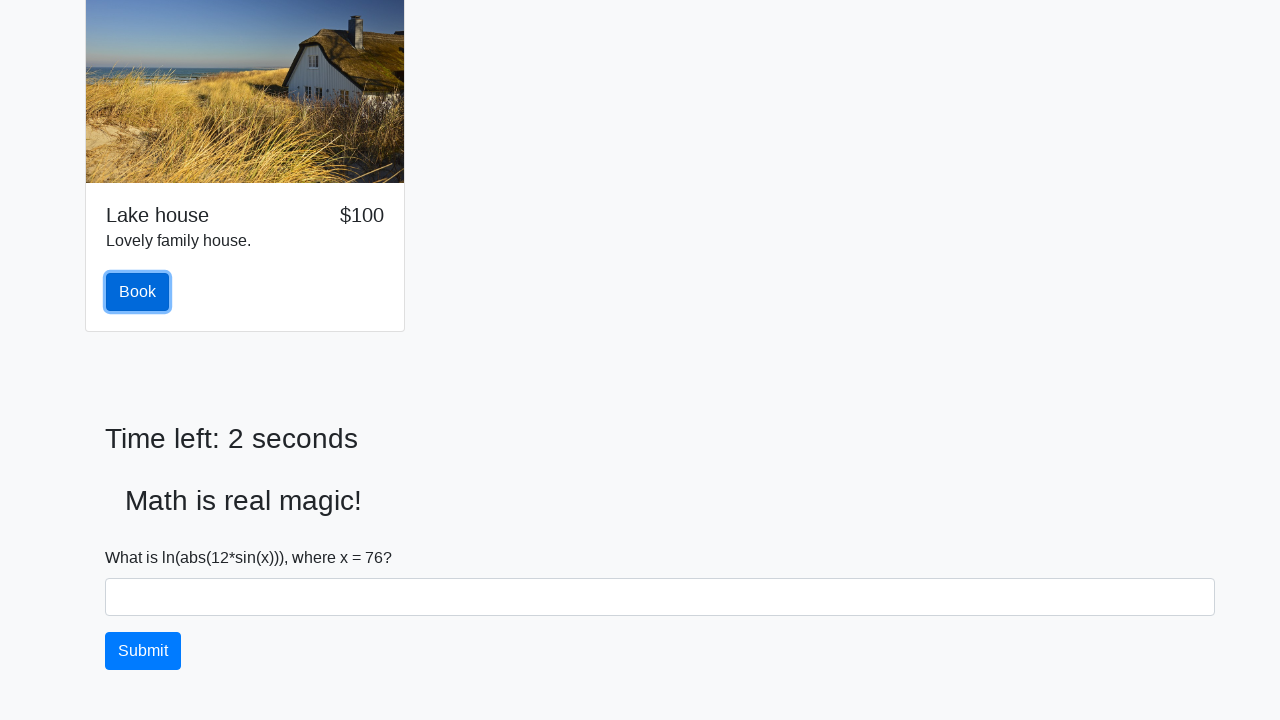

Retrieved x value from page: 76
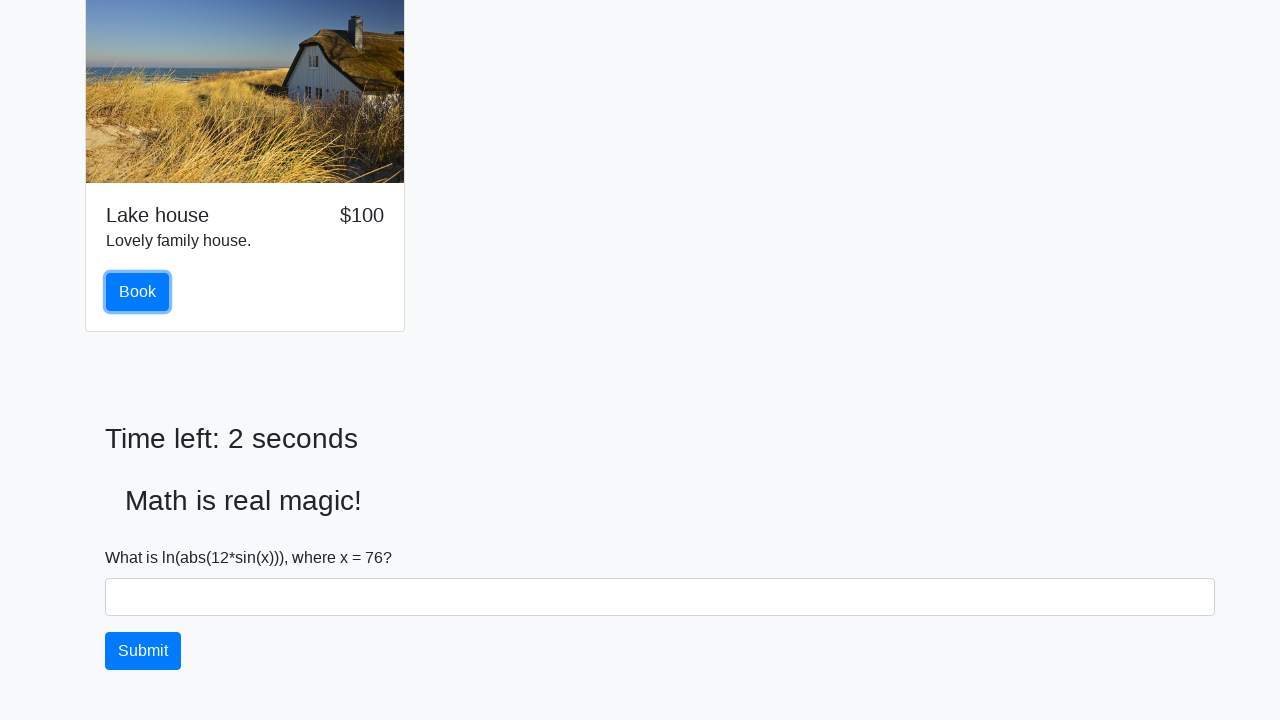

Calculated answer using formula log(abs(12*sin(x))): 1.9159356021269944
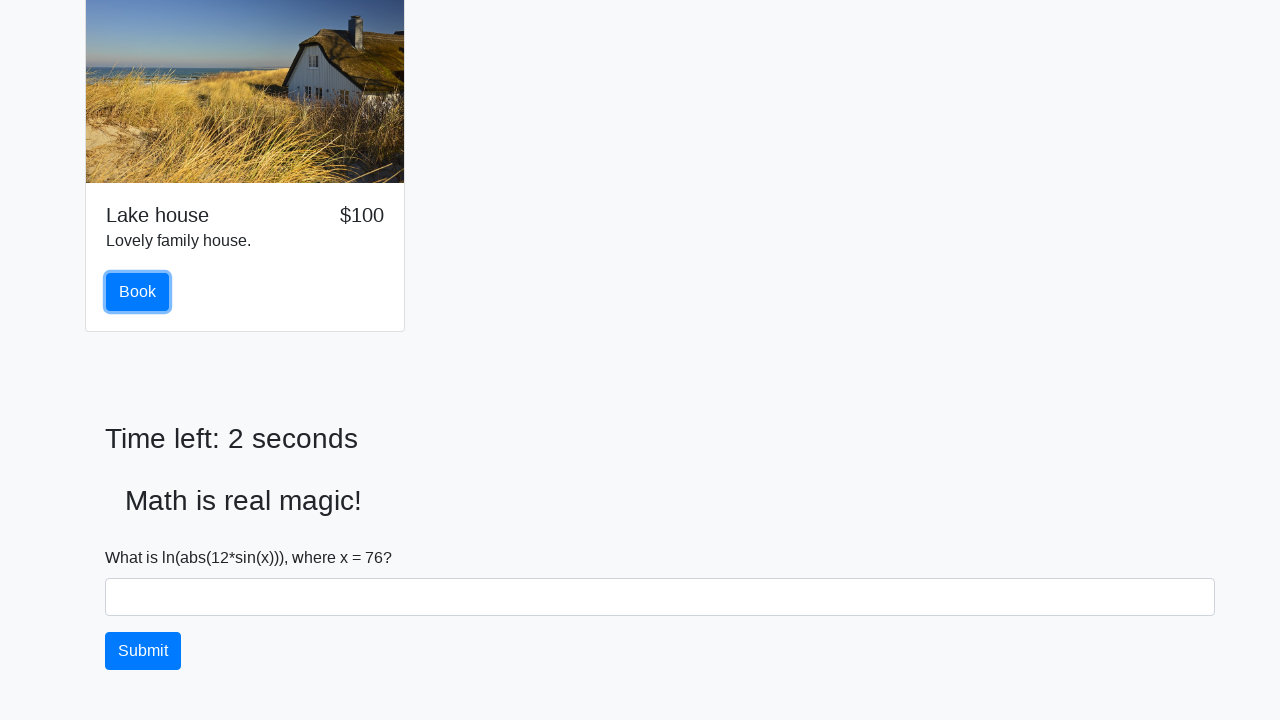

Filled answer field with calculated value: 1.9159356021269944 on .form-control
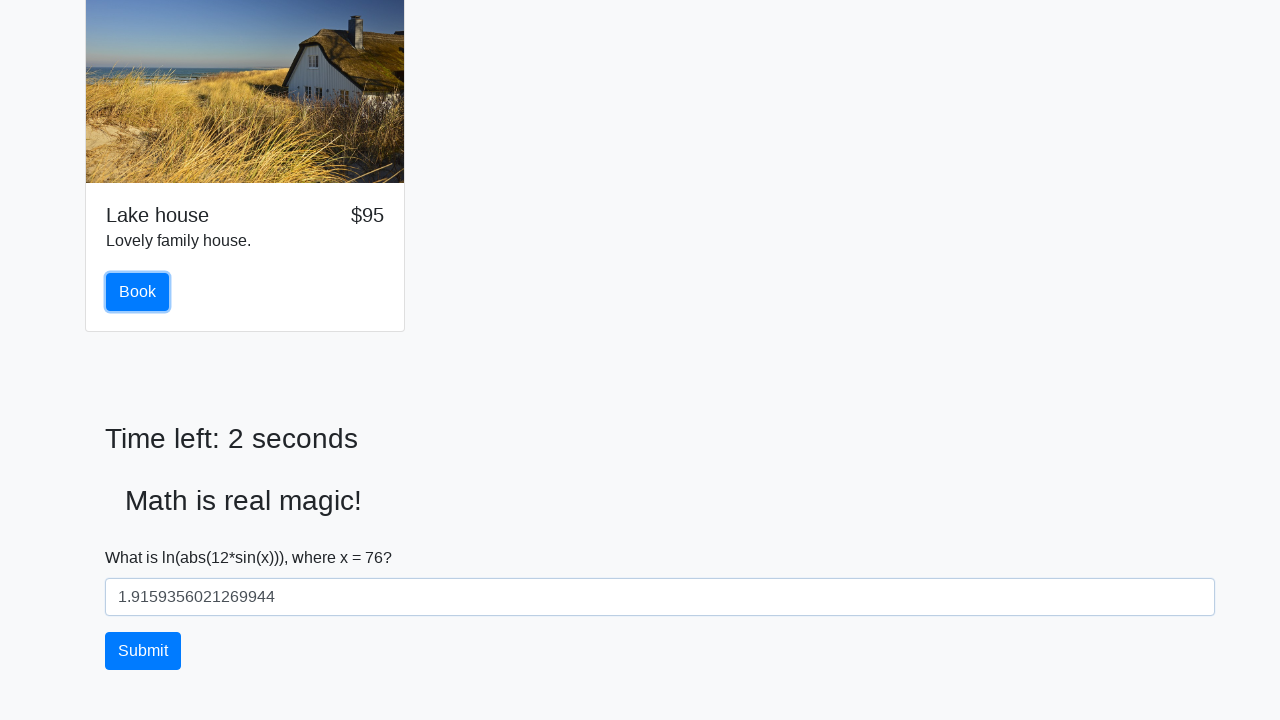

Clicked submit button at (143, 651) on #solve
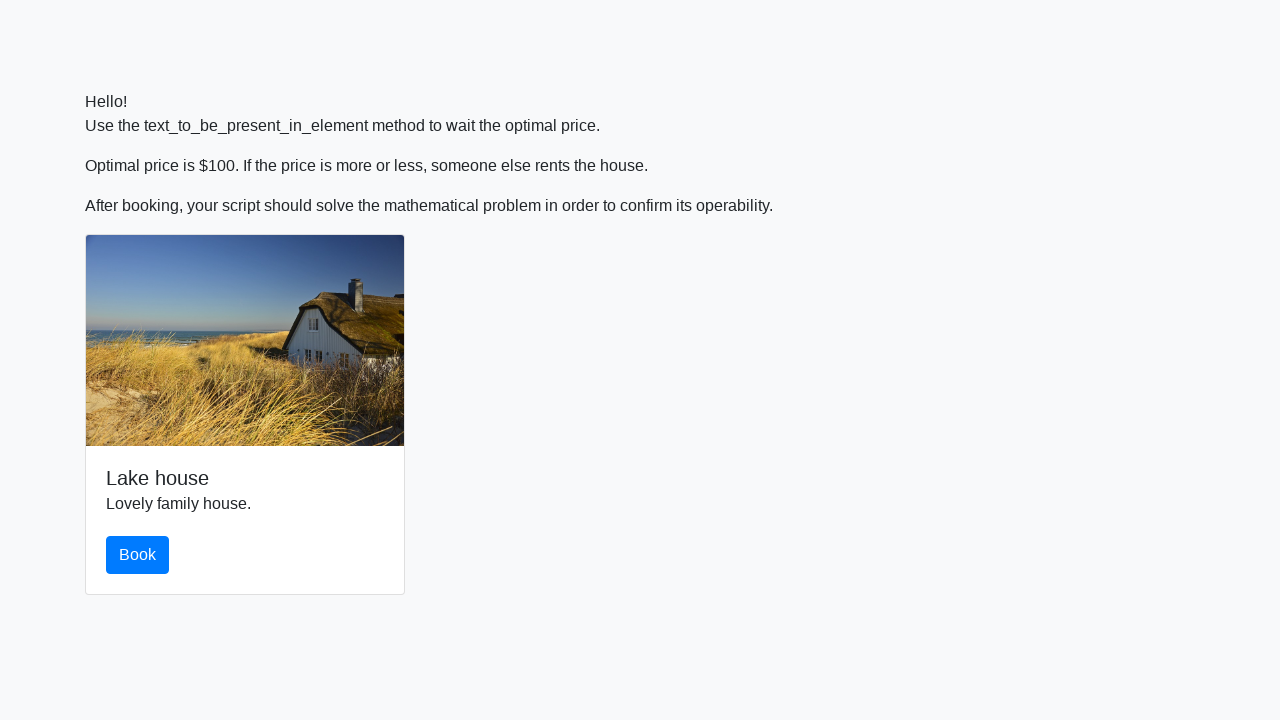

Waited 2 seconds for result to display
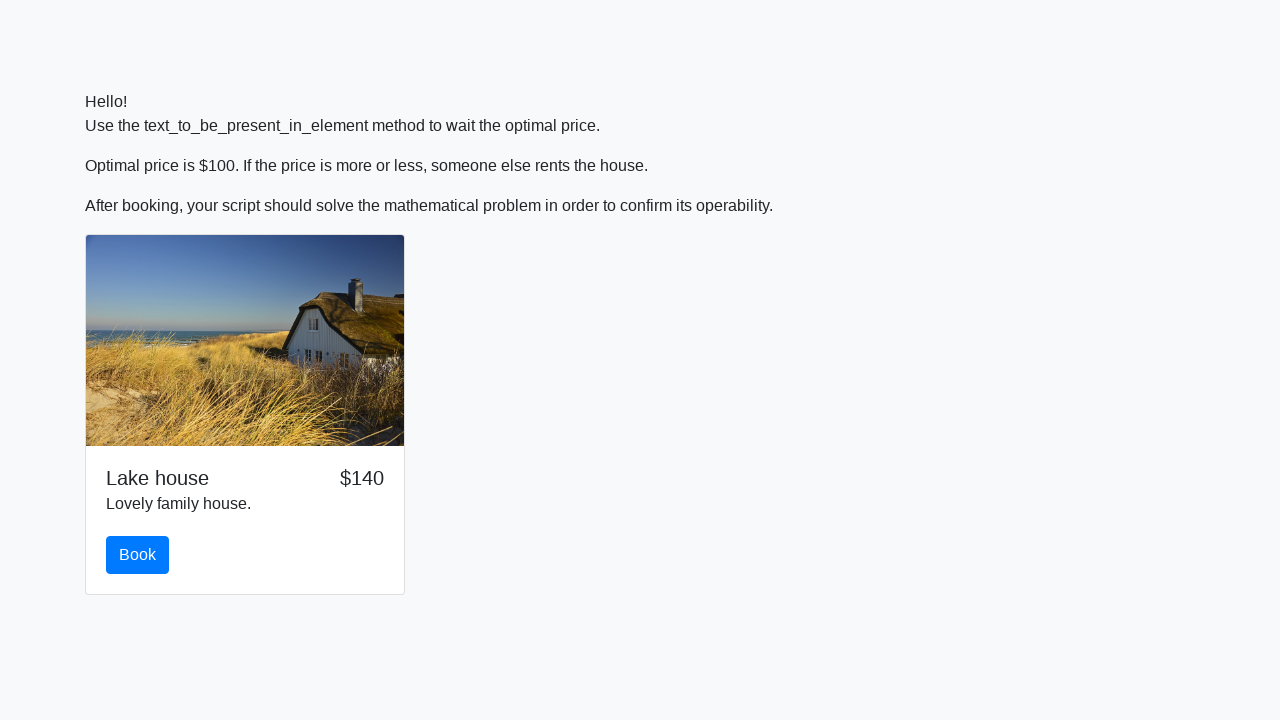

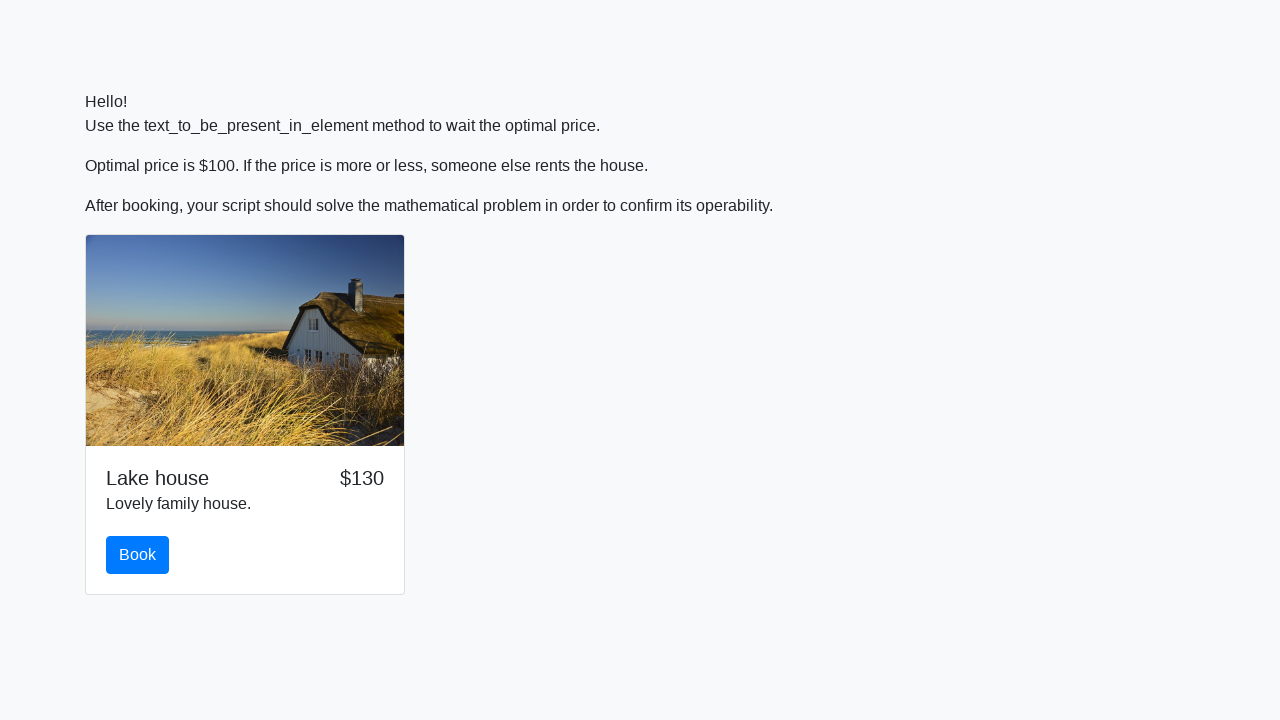